Tests selecting a value from an old style HTML select menu by text

Starting URL: https://demoqa.com/select-menu

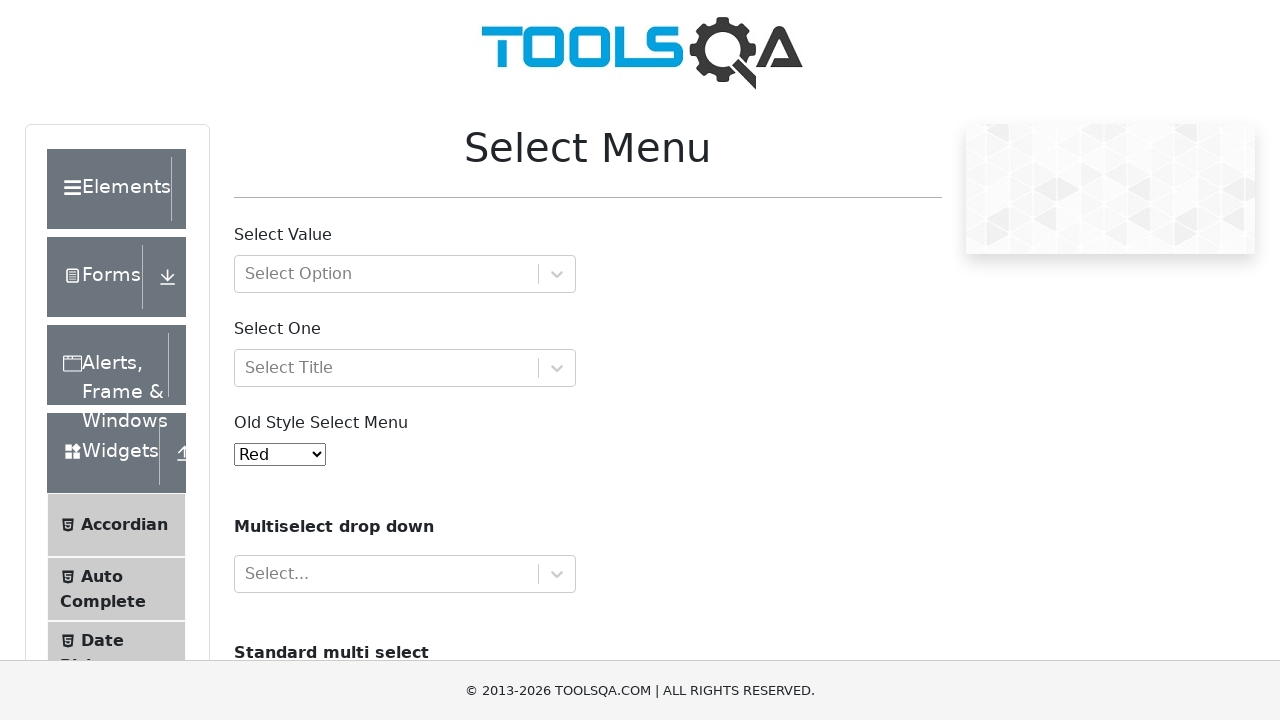

Navigated to select menu test page
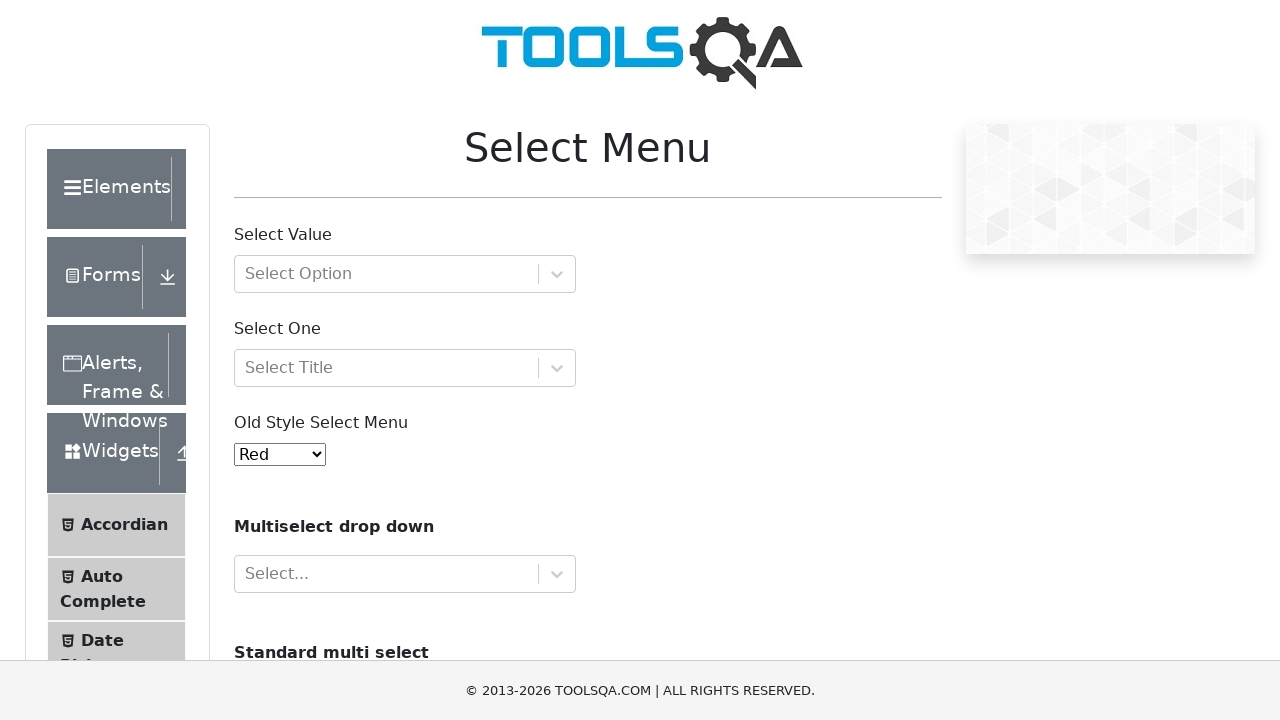

Selected 'Blue' from the old style select menu on #oldSelectMenu
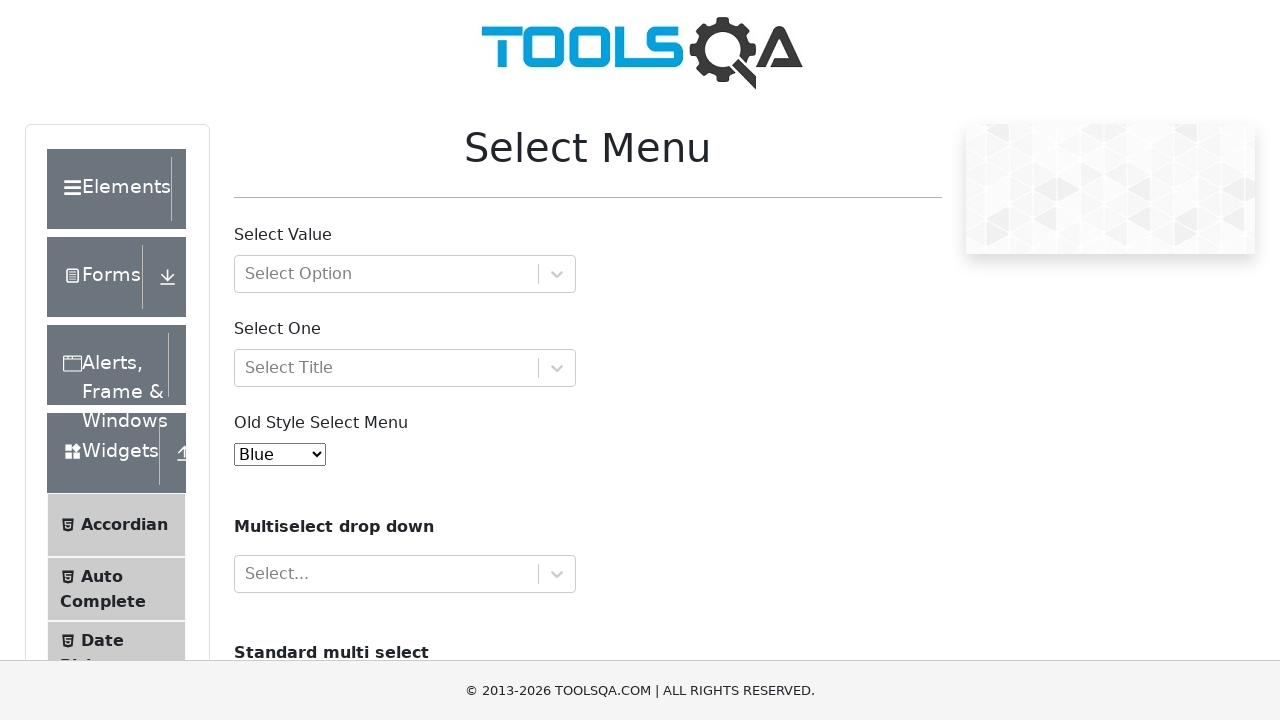

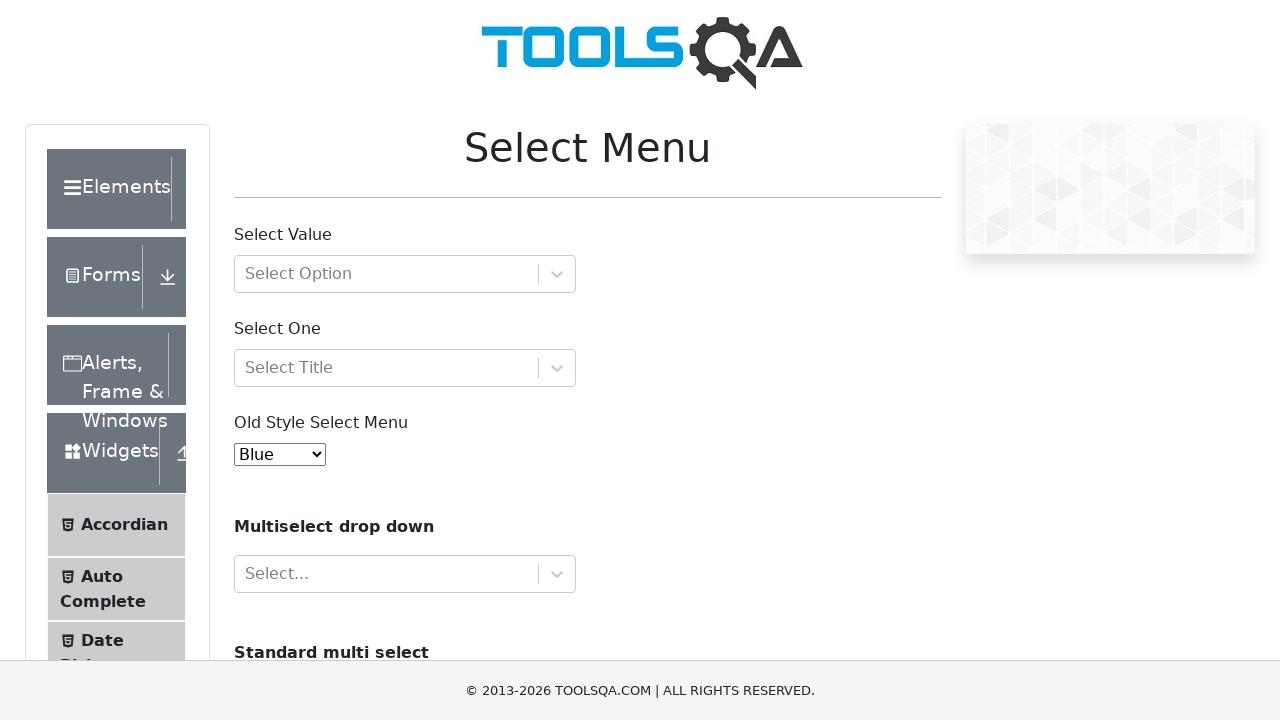